Tests synchronization by clicking a resend select button and waiting for a message element to appear in the list

Starting URL: https://eviltester.github.io/supportclasses/#2000

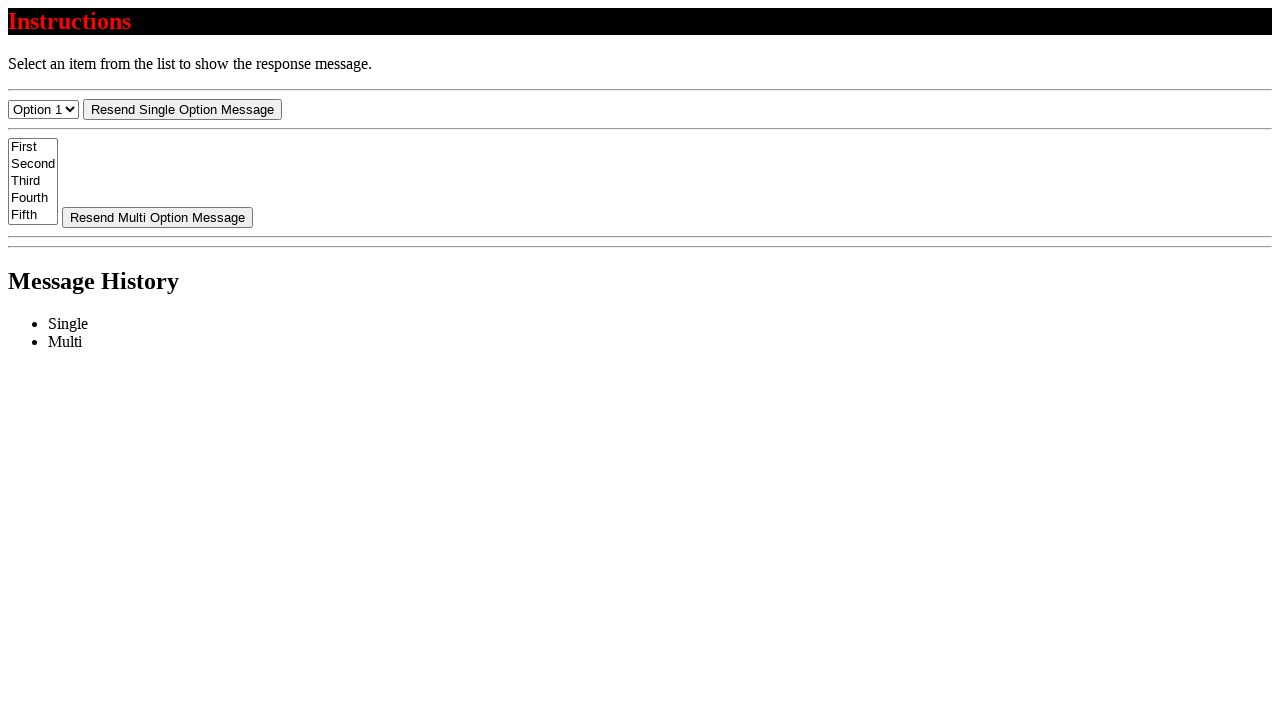

Clicked resend select button at (182, 109) on #resend-select
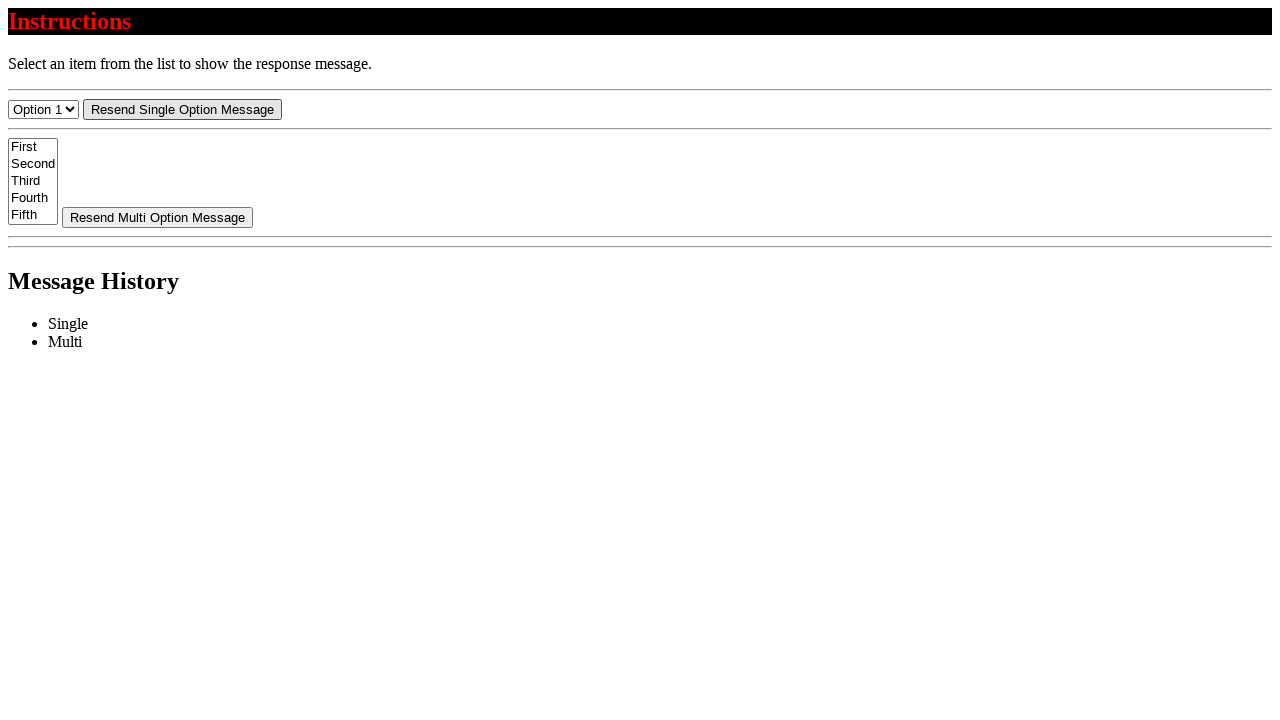

Message element appeared in the list after implicit wait
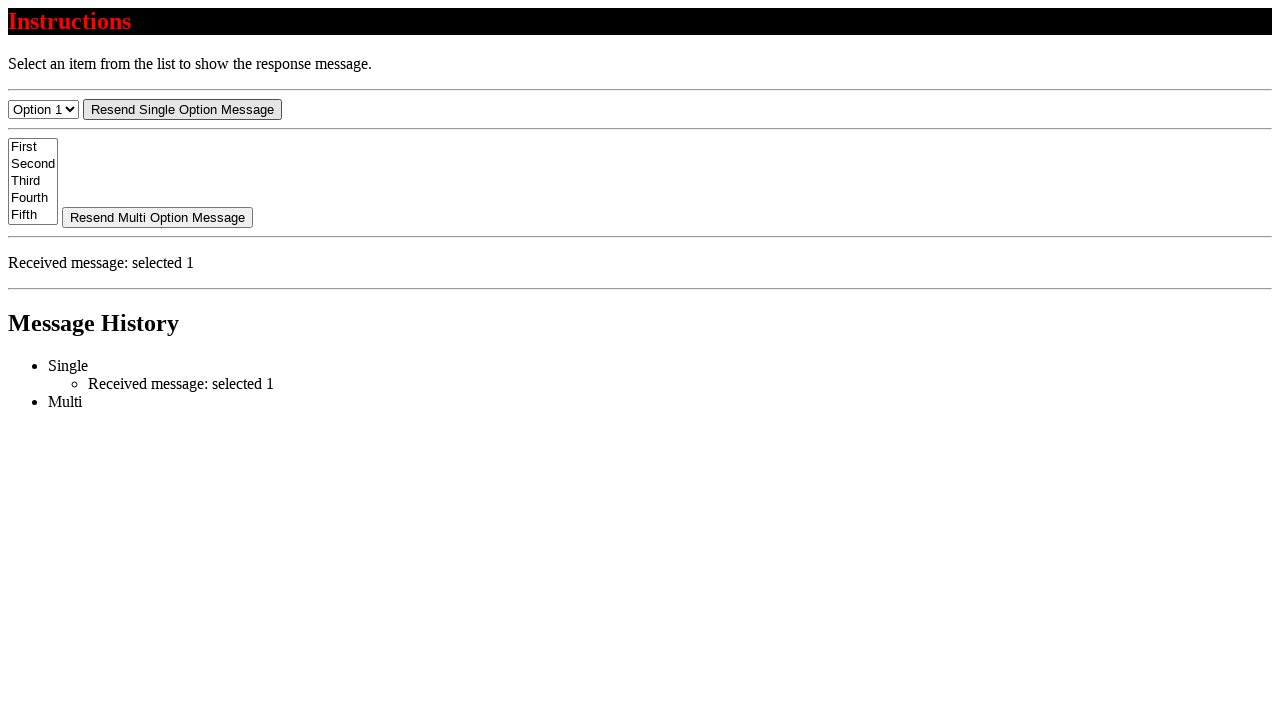

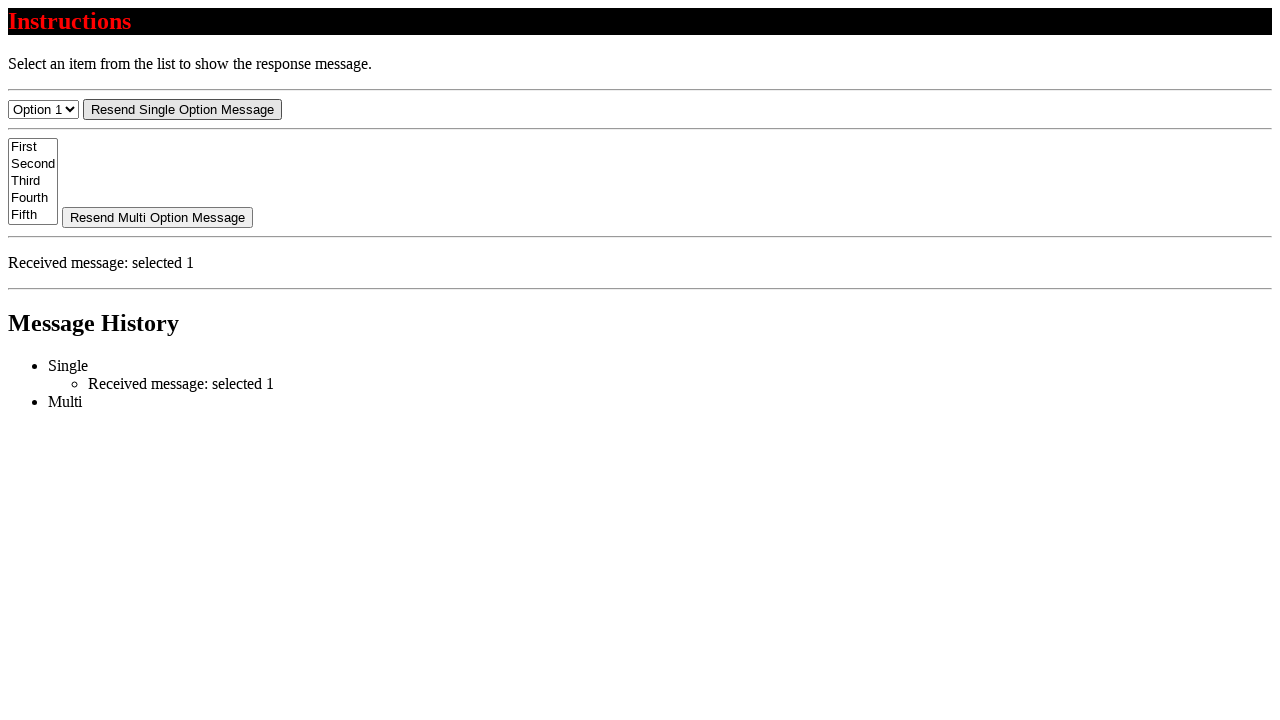